Tests a calculator form by reading two numbers, calculating their sum, selecting the result from a dropdown, and submitting the form

Starting URL: http://suninjuly.github.io/selects1.html

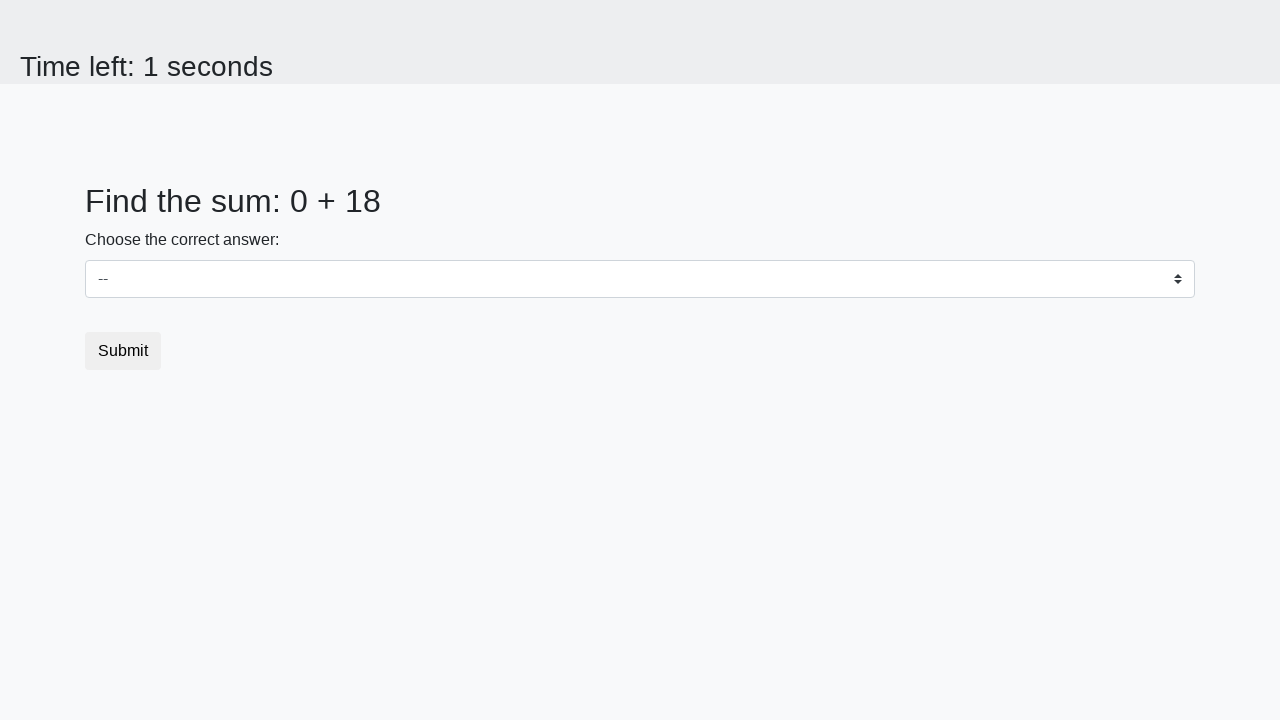

Read first number from #num1 element
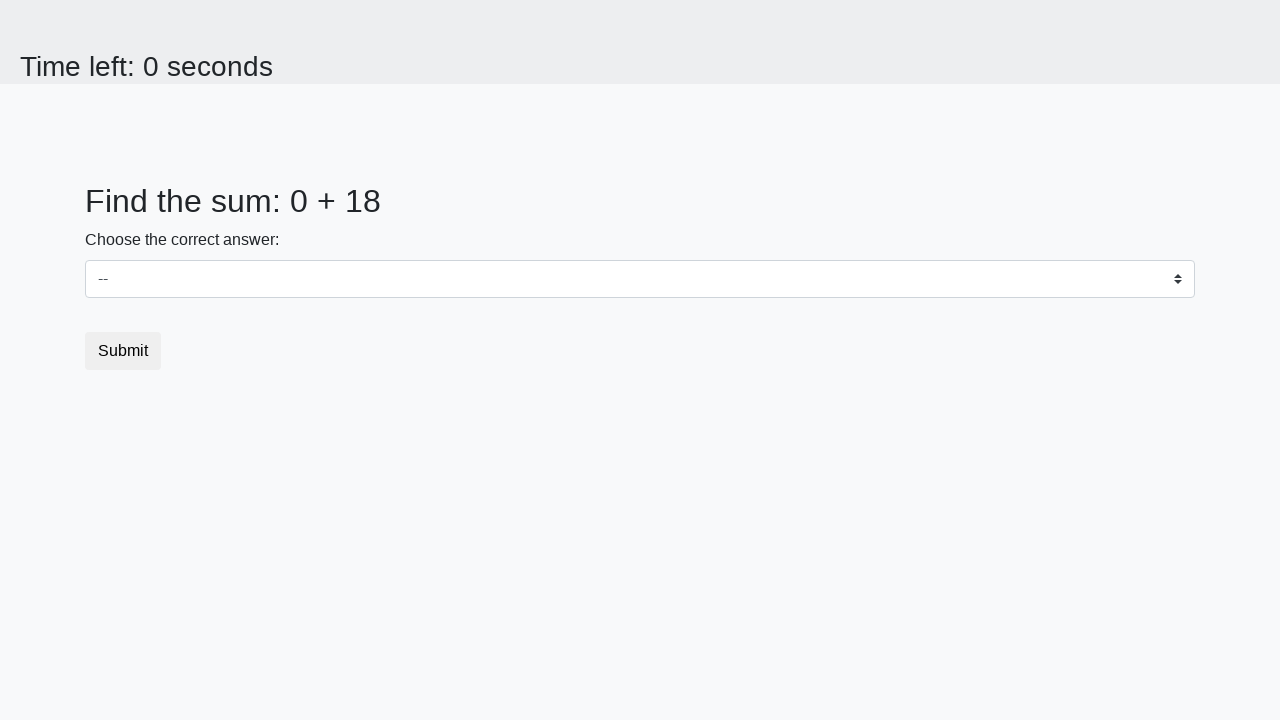

Read second number from #num2 element
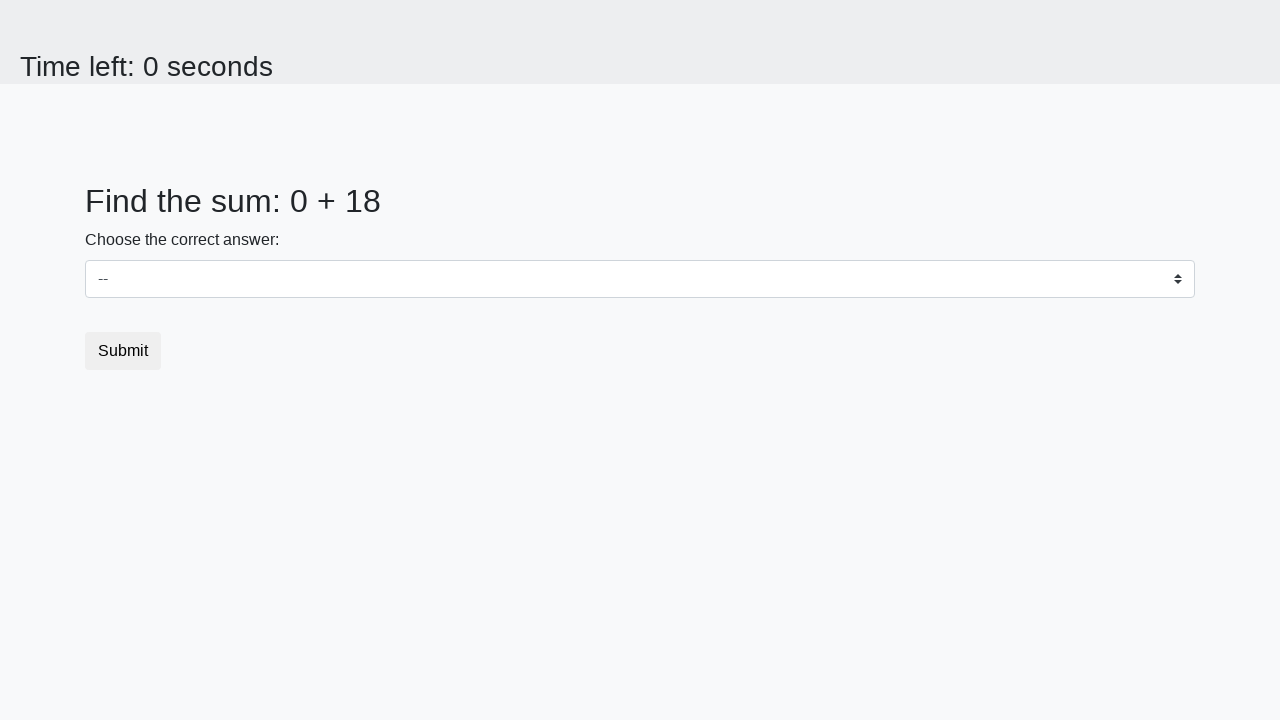

Calculated sum: 0 + 18 = 18
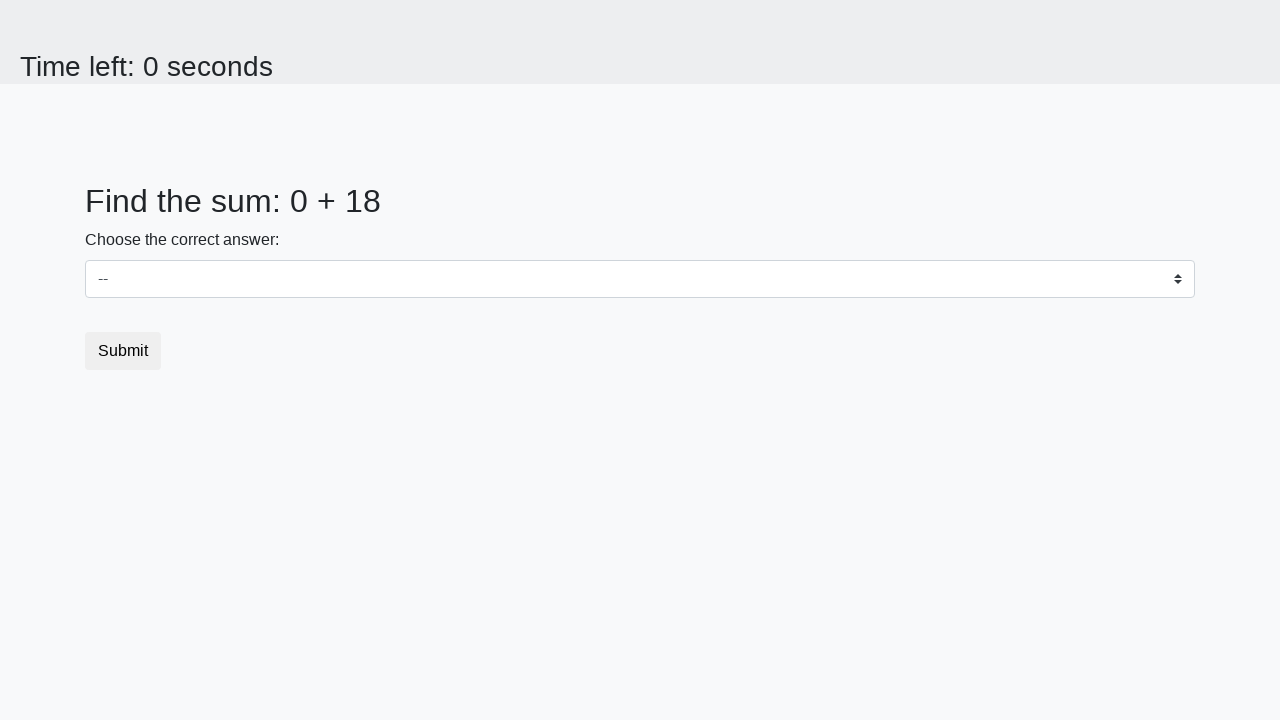

Selected calculated result '18' from dropdown on #dropdown
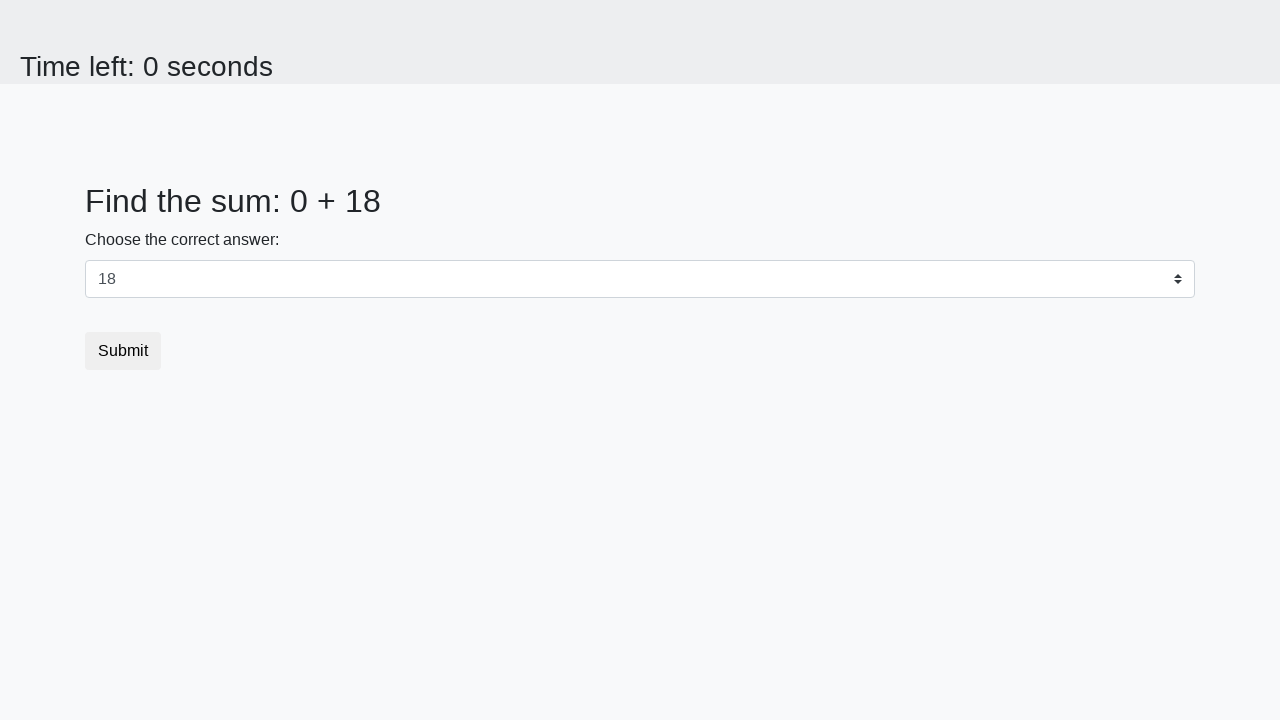

Clicked submit button to submit the form at (123, 351) on button[type="submit"]
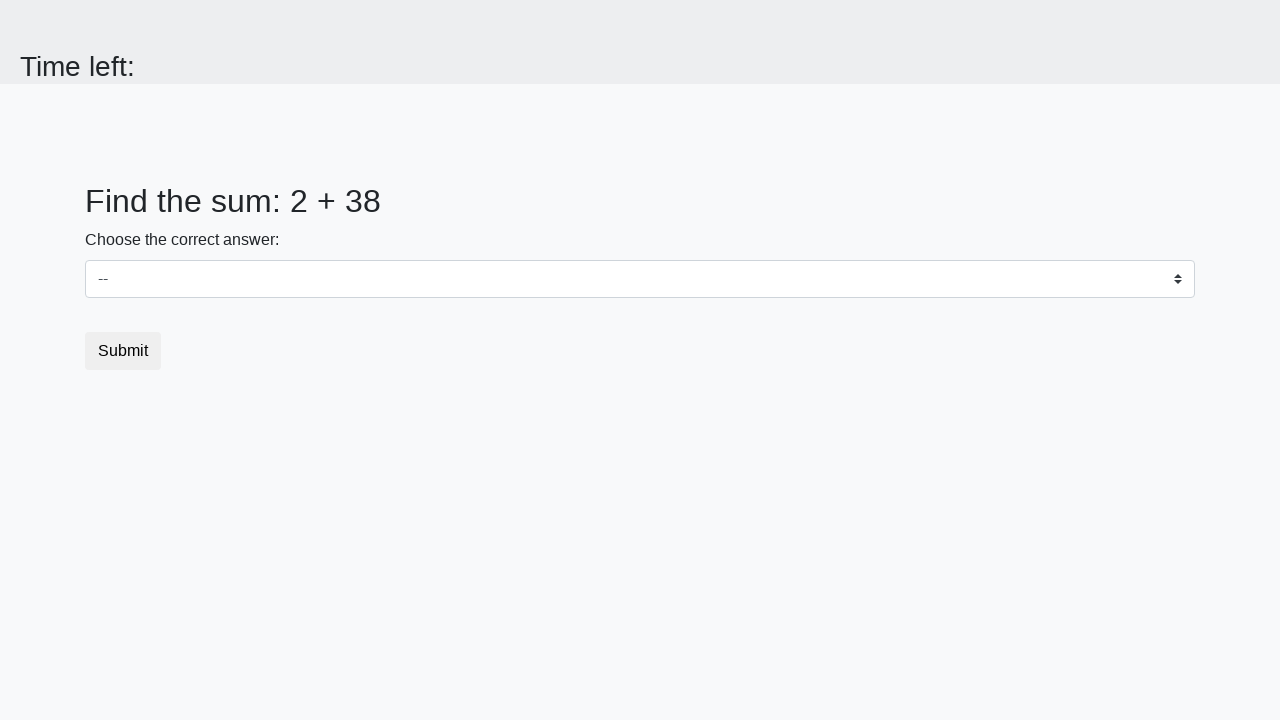

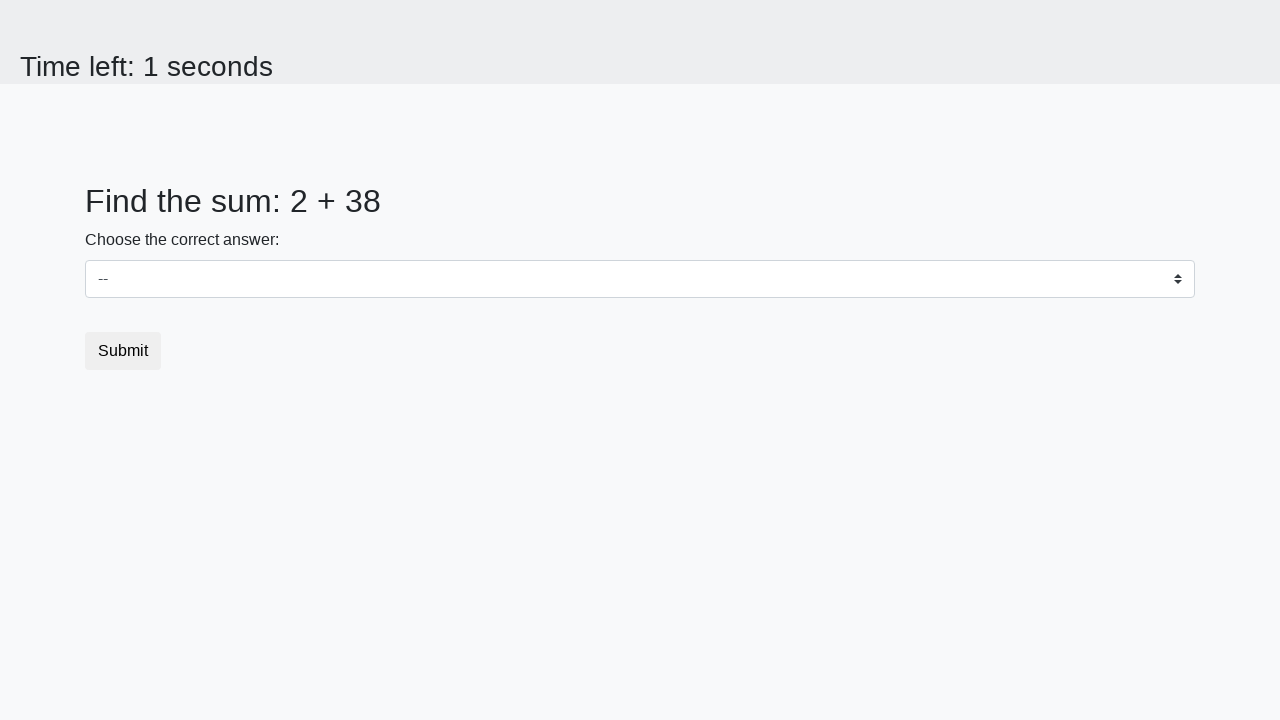